Tests that a todo item is removed when its text is cleared and submitted.

Starting URL: https://demo.playwright.dev/todomvc

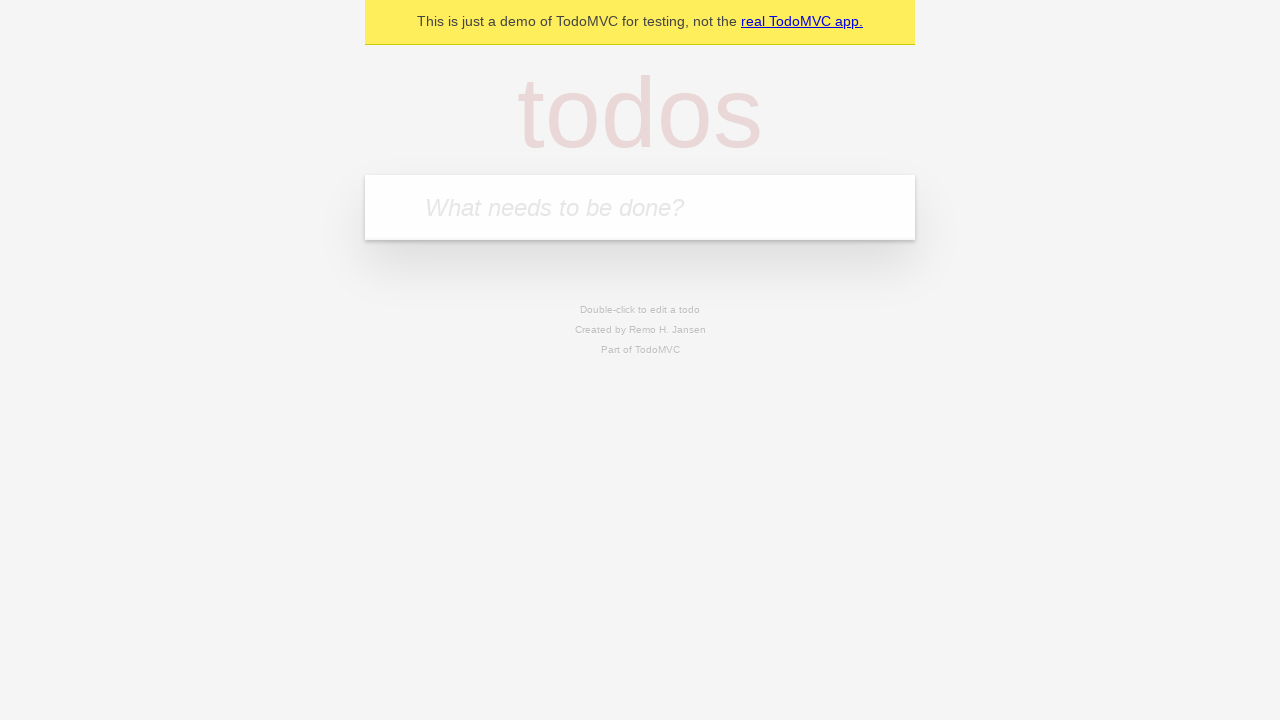

Filled todo input with 'buy some cheese' on internal:attr=[placeholder="What needs to be done?"i]
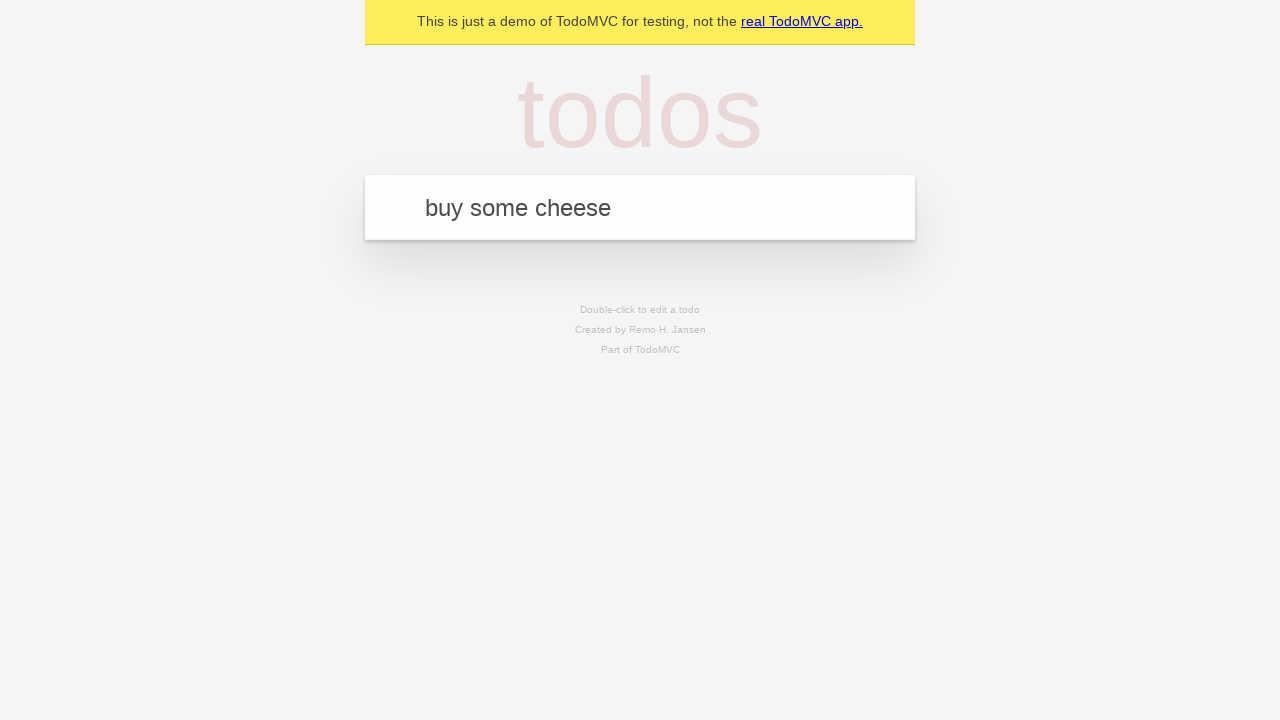

Pressed Enter to create todo 'buy some cheese' on internal:attr=[placeholder="What needs to be done?"i]
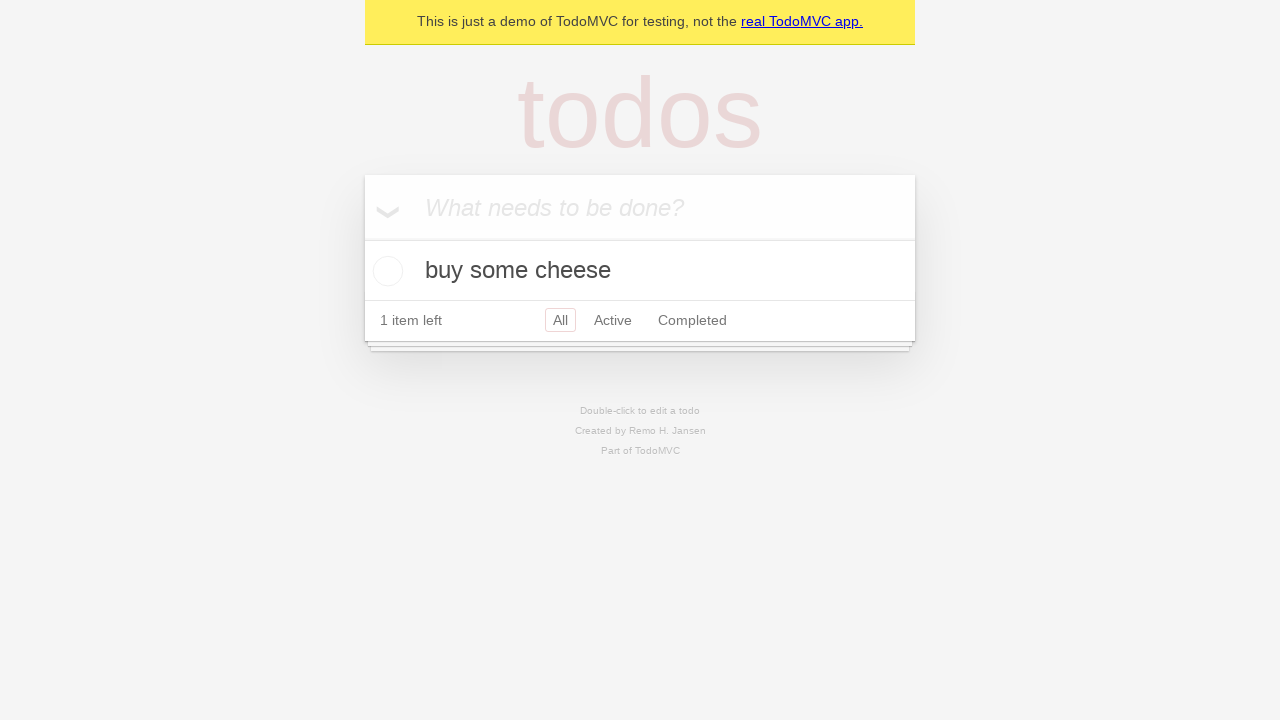

Filled todo input with 'feed the cat' on internal:attr=[placeholder="What needs to be done?"i]
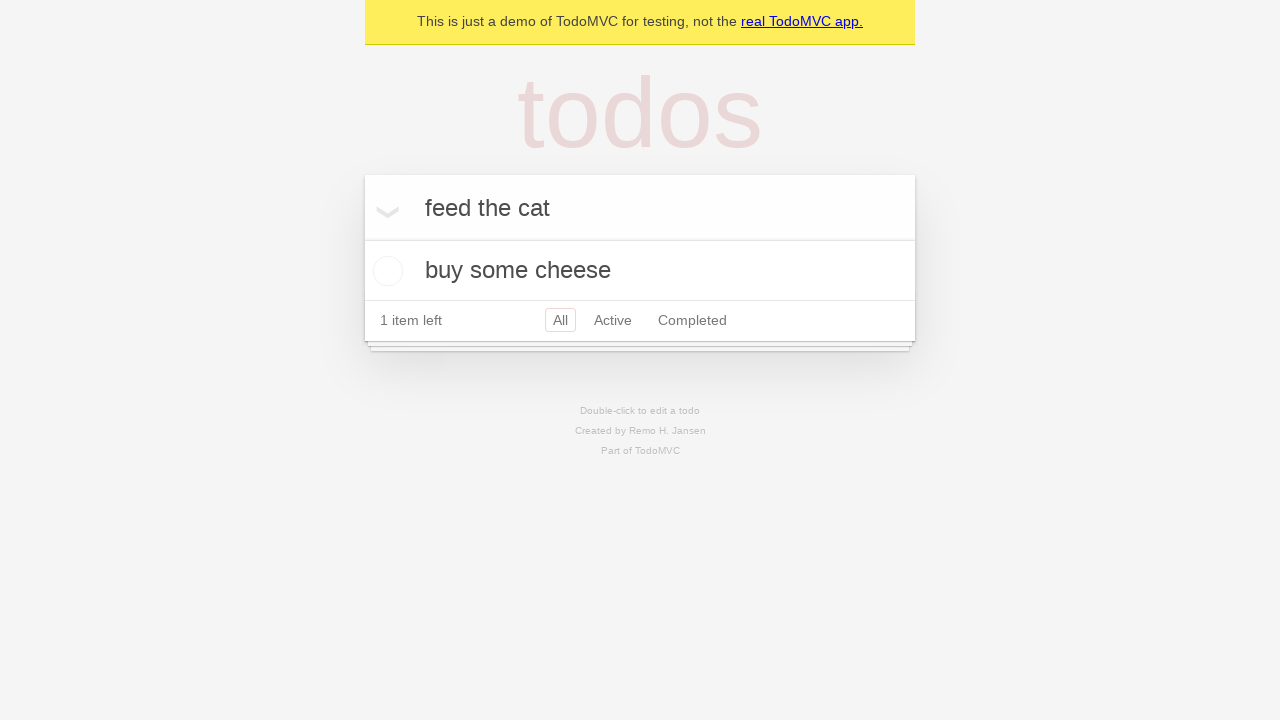

Pressed Enter to create todo 'feed the cat' on internal:attr=[placeholder="What needs to be done?"i]
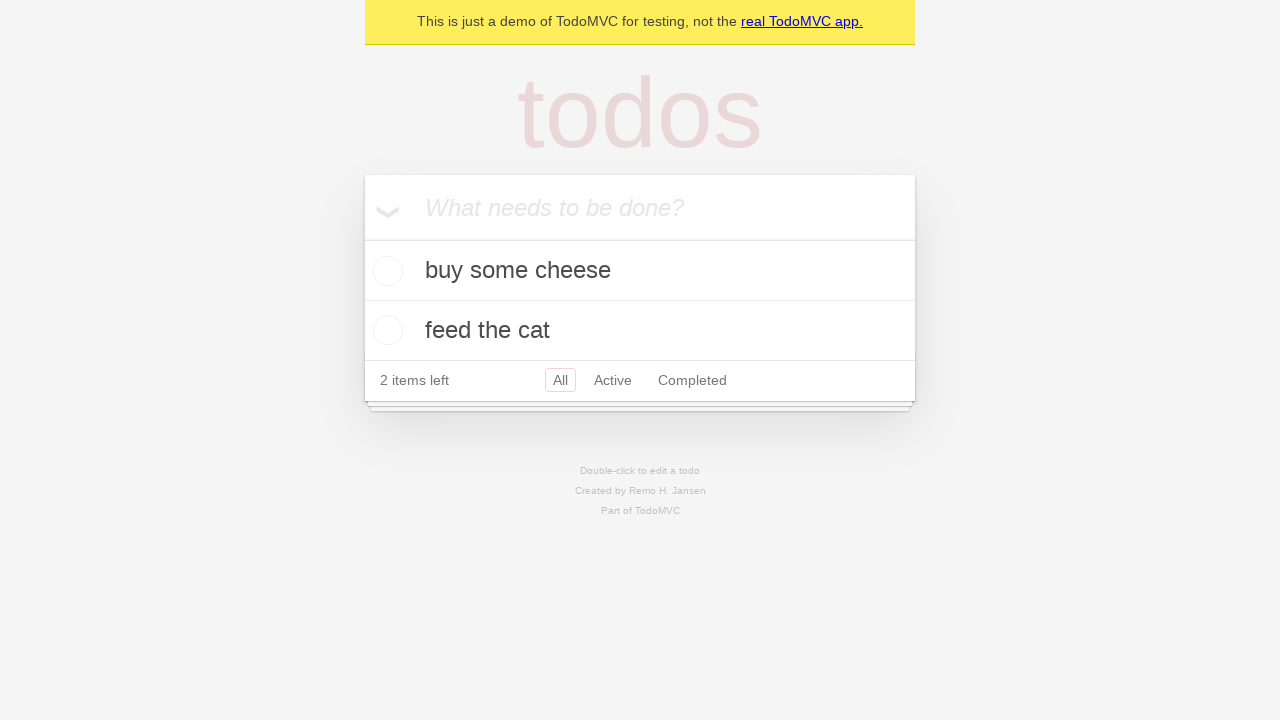

Filled todo input with 'book a doctors appointment' on internal:attr=[placeholder="What needs to be done?"i]
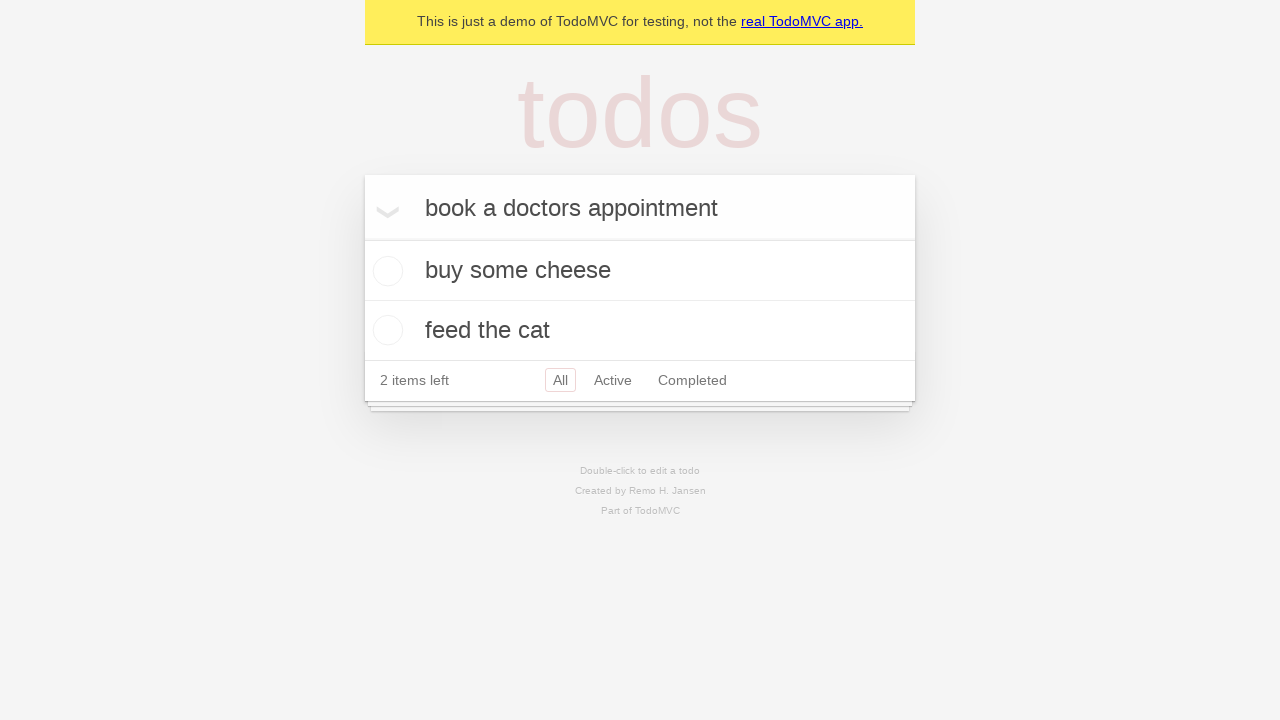

Pressed Enter to create todo 'book a doctors appointment' on internal:attr=[placeholder="What needs to be done?"i]
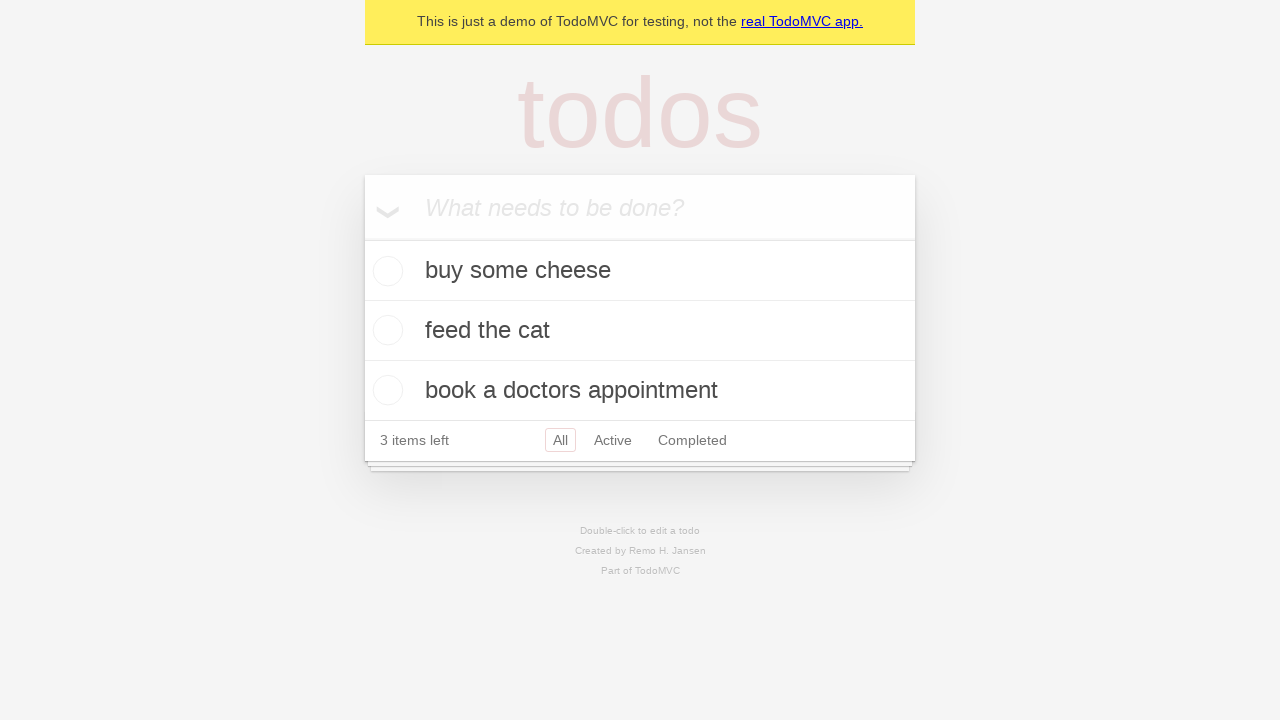

Waited for all 3 todos to be created in localStorage
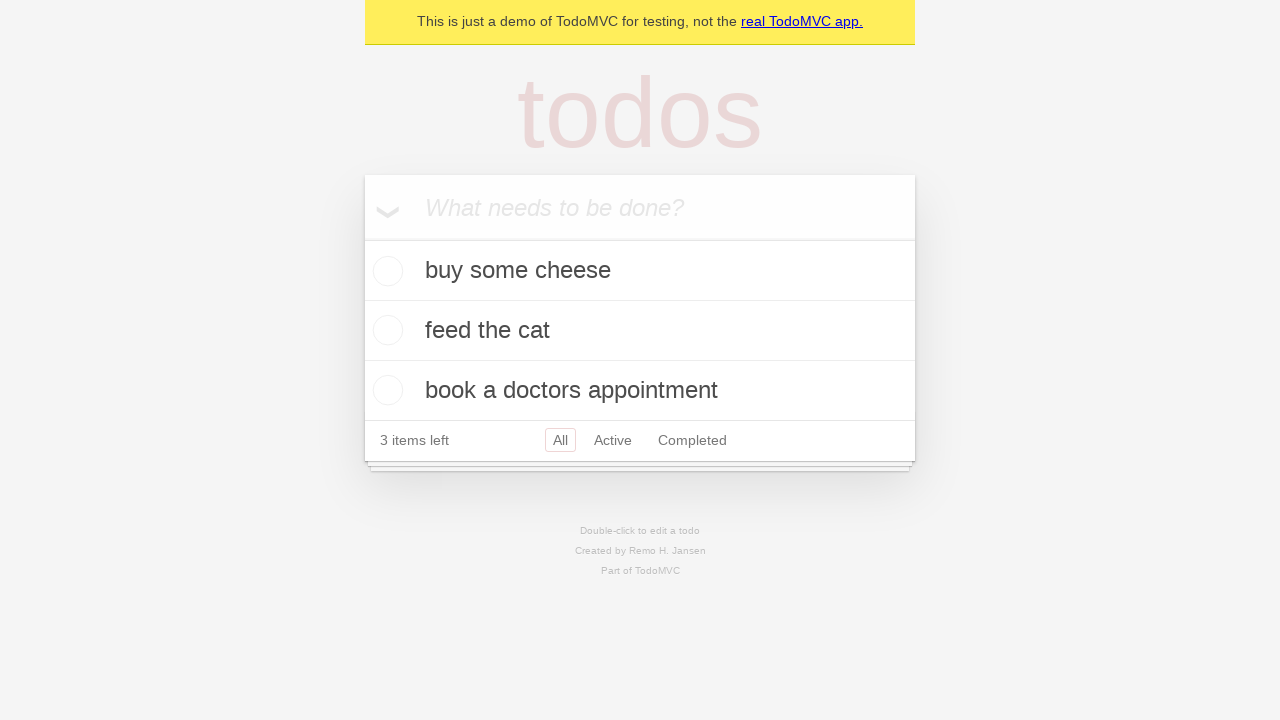

Double-clicked second todo item to enter edit mode at (640, 331) on internal:testid=[data-testid="todo-item"s] >> nth=1
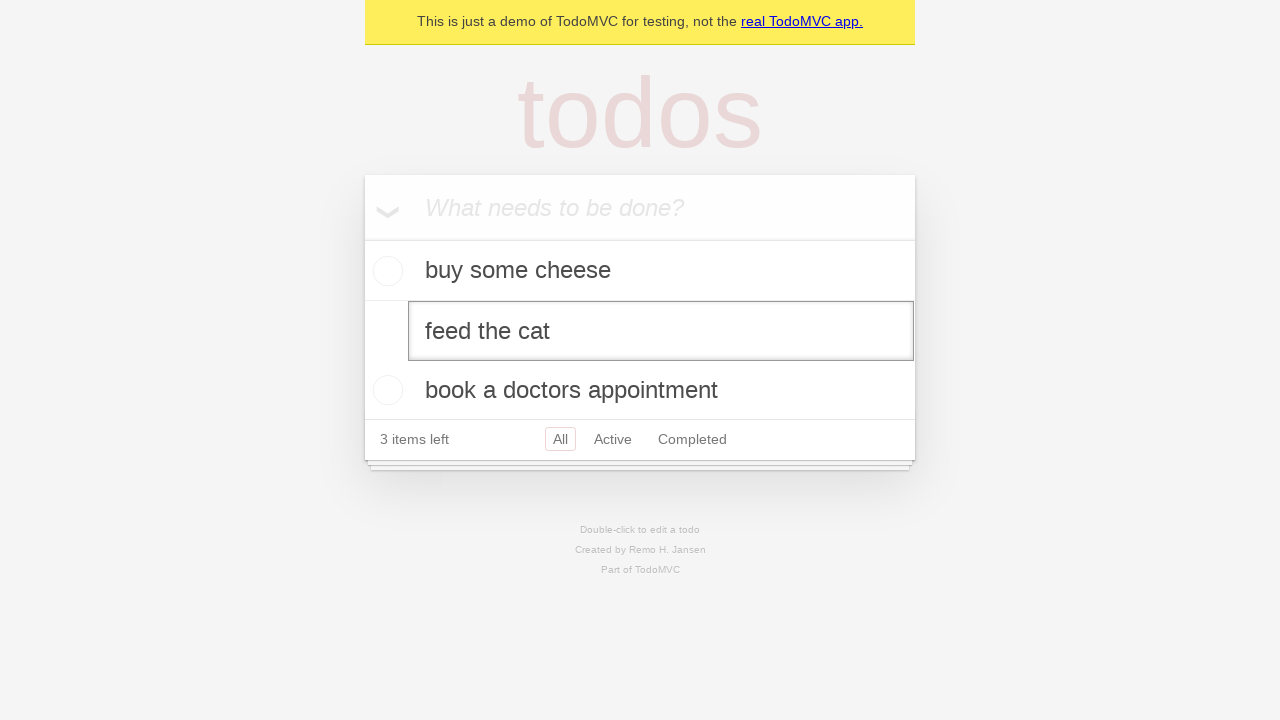

Cleared the text in the edit field on internal:testid=[data-testid="todo-item"s] >> nth=1 >> internal:role=textbox[nam
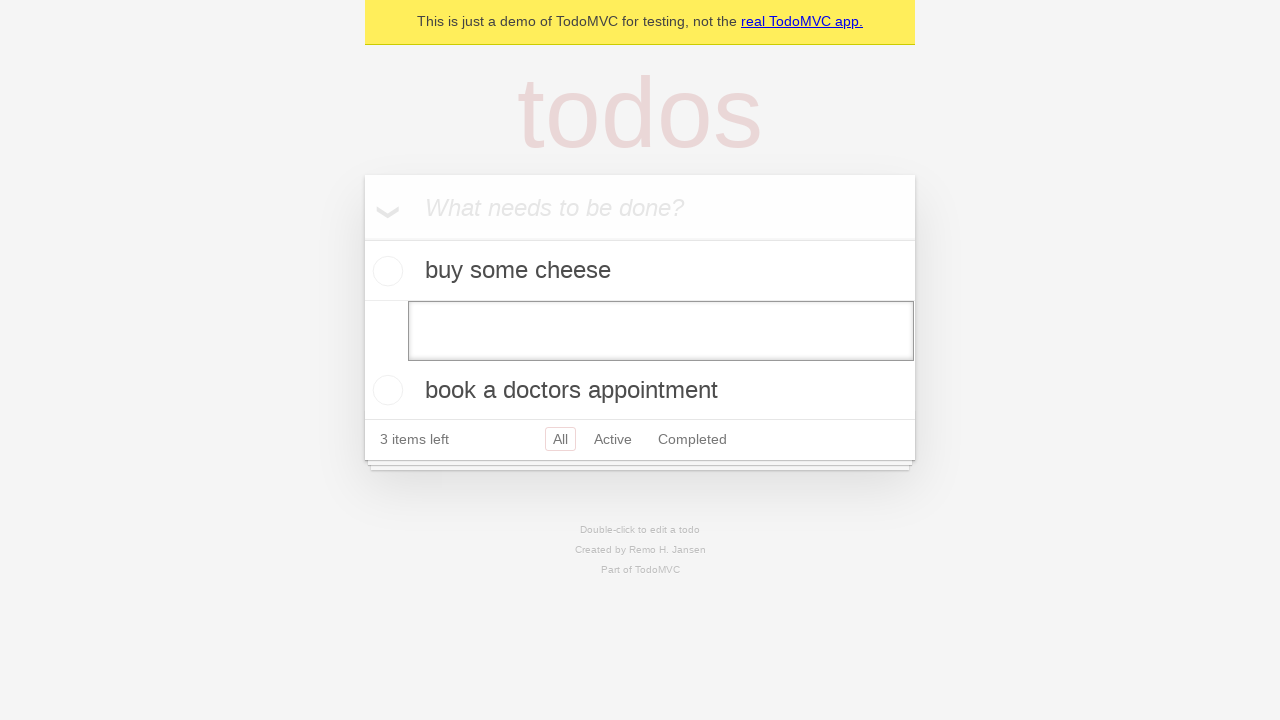

Pressed Enter to submit empty text, removing the todo item on internal:testid=[data-testid="todo-item"s] >> nth=1 >> internal:role=textbox[nam
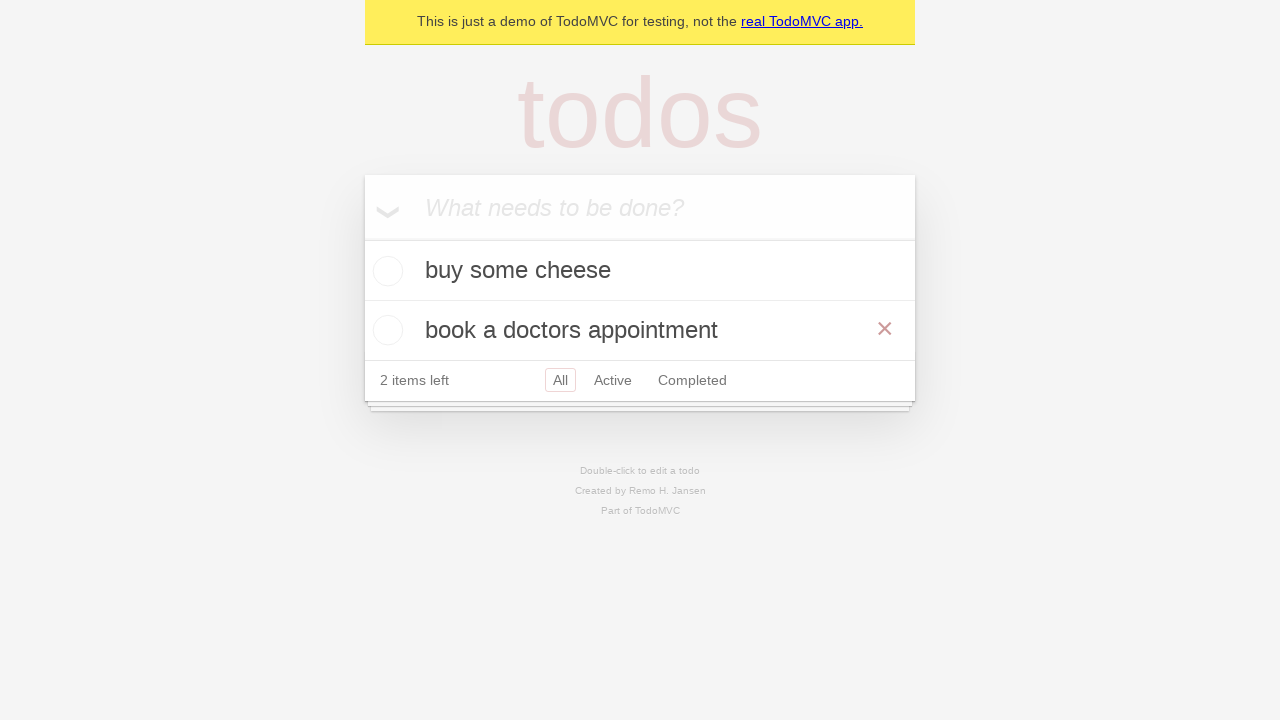

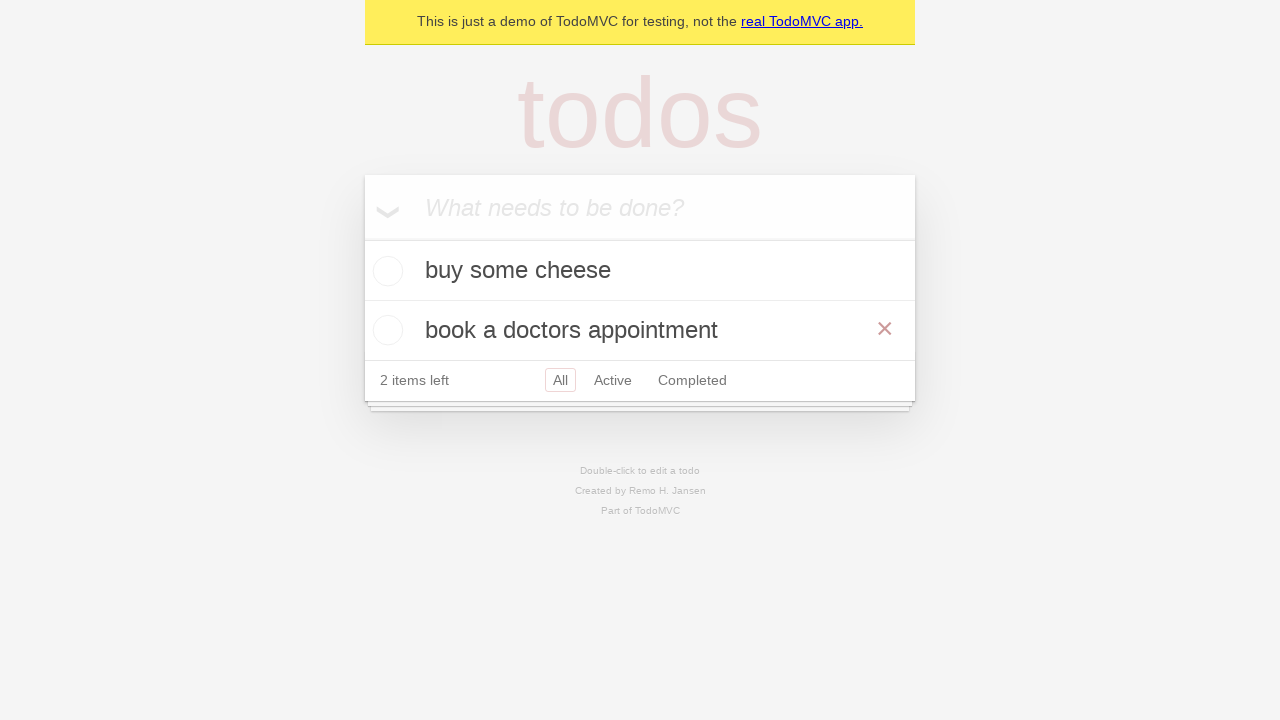